Tests horizontal slider functionality by clicking and dragging the slider element

Starting URL: https://the-internet.herokuapp.com/horizontal_slider

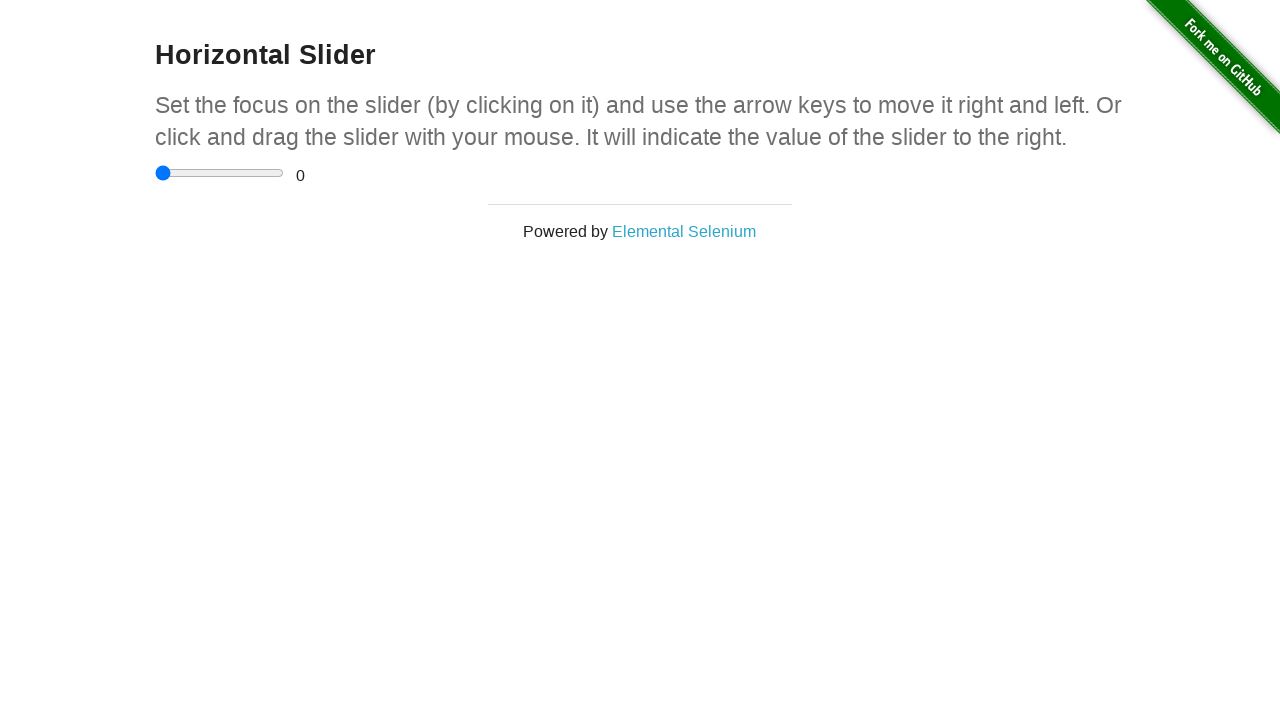

Located the horizontal slider element
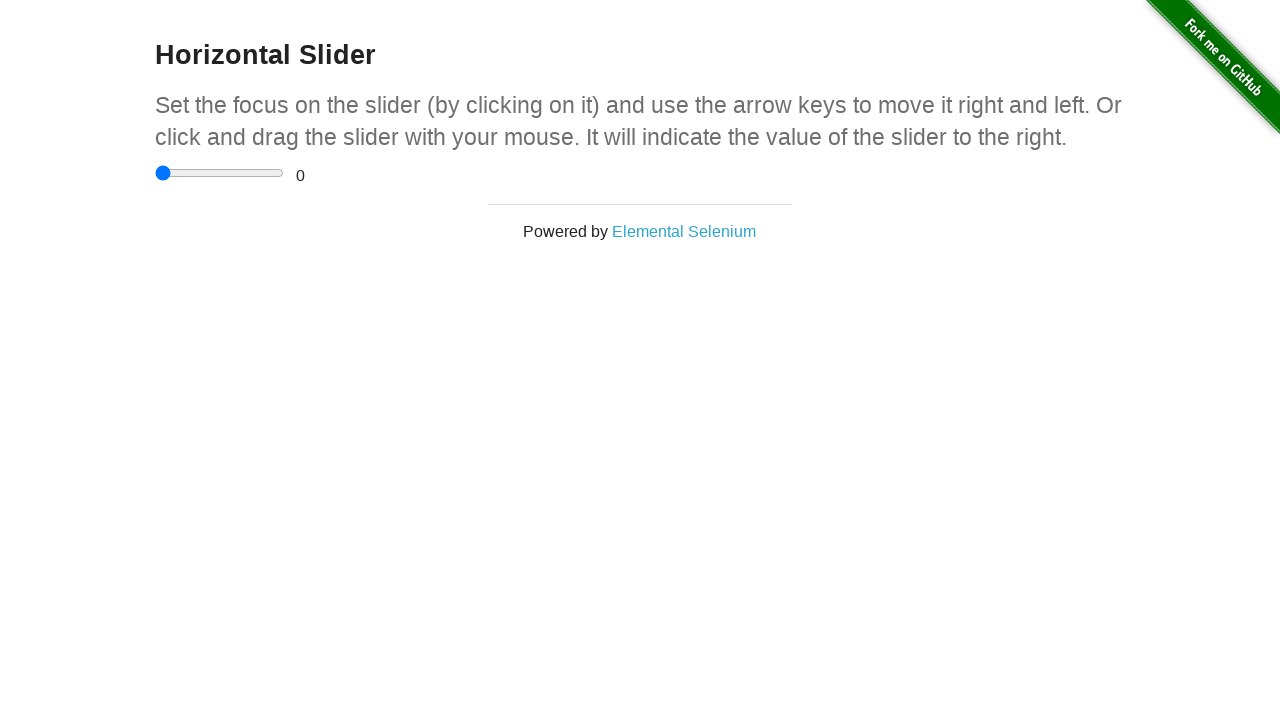

Clicked on the slider element at (220, 173) on input[type='range']
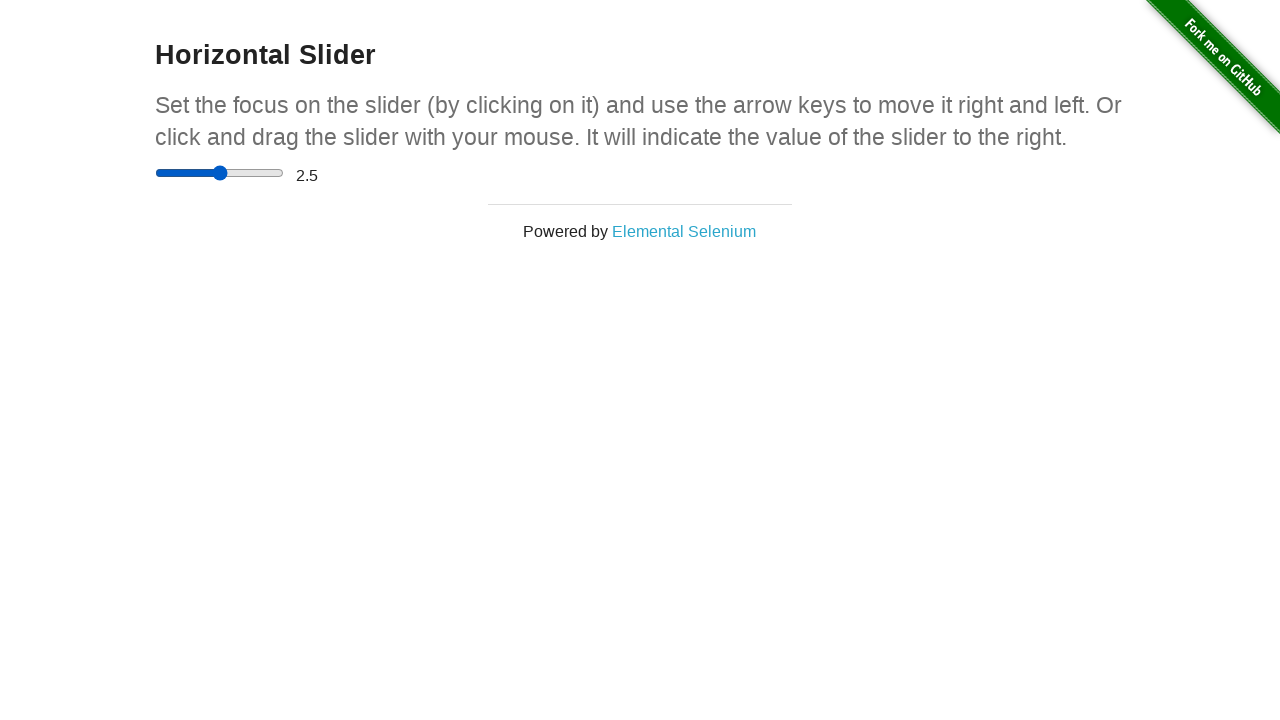

Set slider value to 3 using evaluate
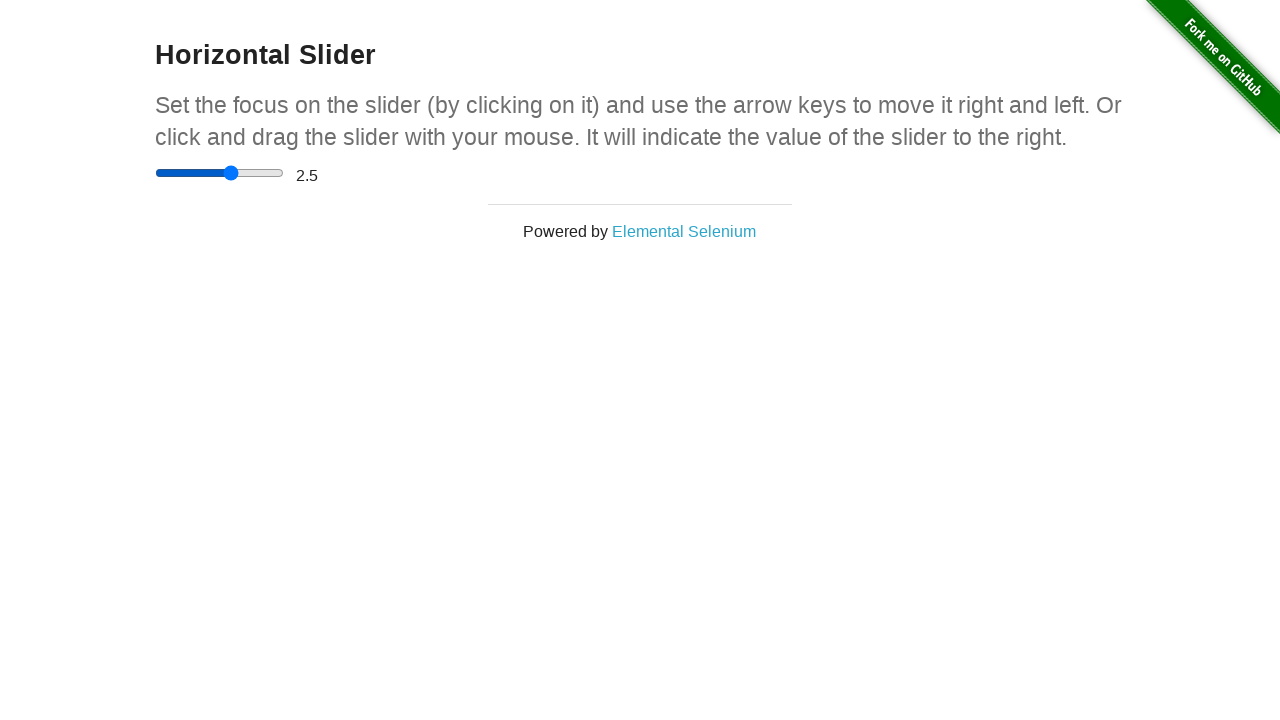

Dispatched input event to trigger slider change
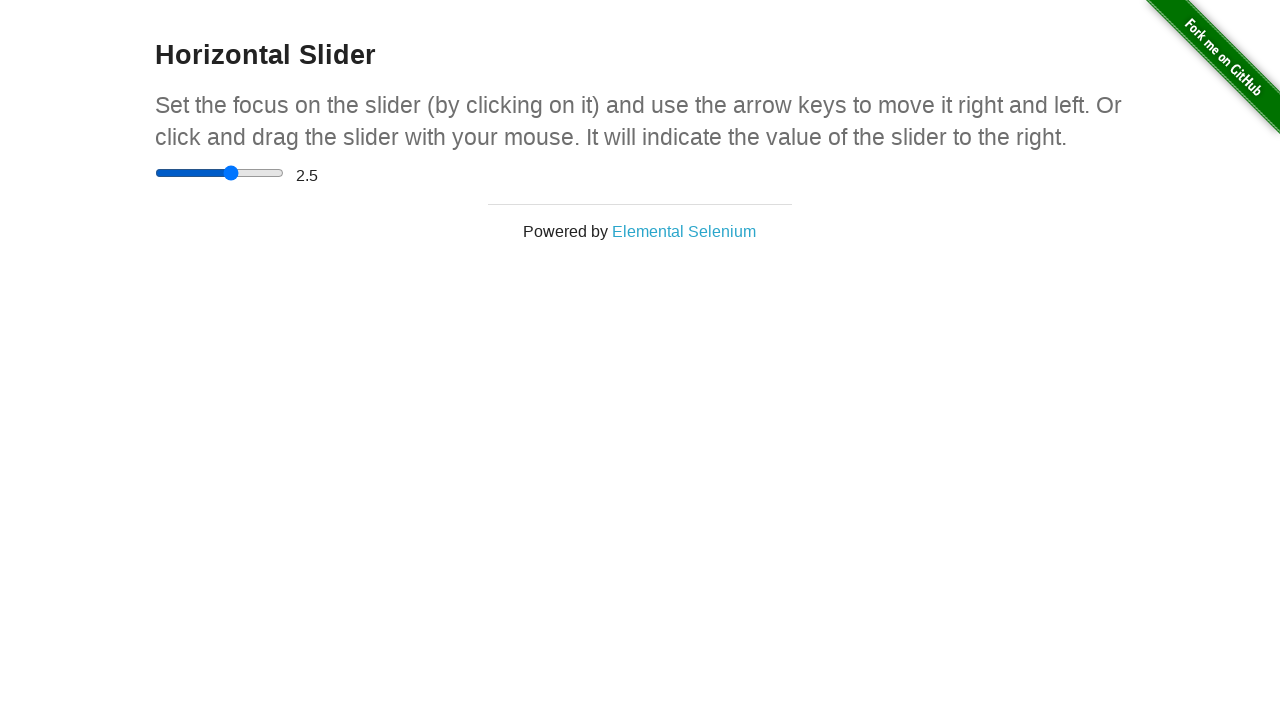

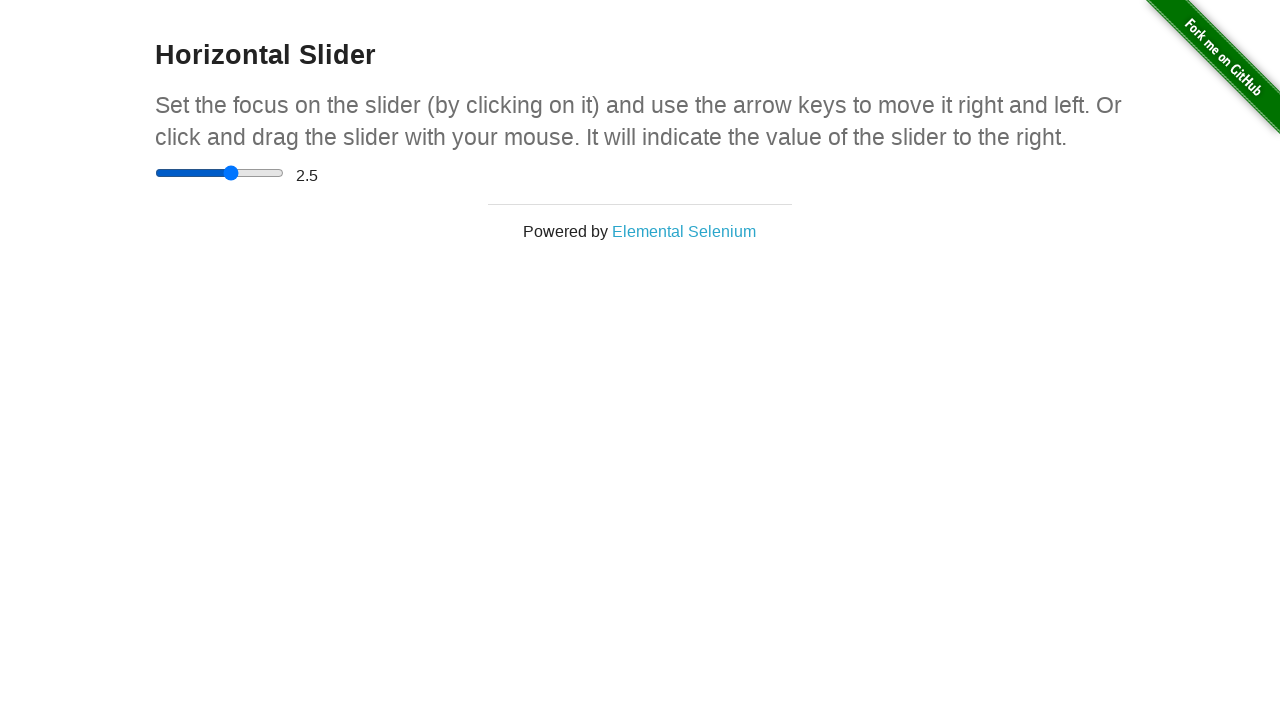